Tests mouse hover functionality by switching to an iframe and hovering over a smiley image to trigger a mouseover event

Starting URL: https://www.w3schools.com/jsref/tryit.asp?filename=tryjsref_onmouseover

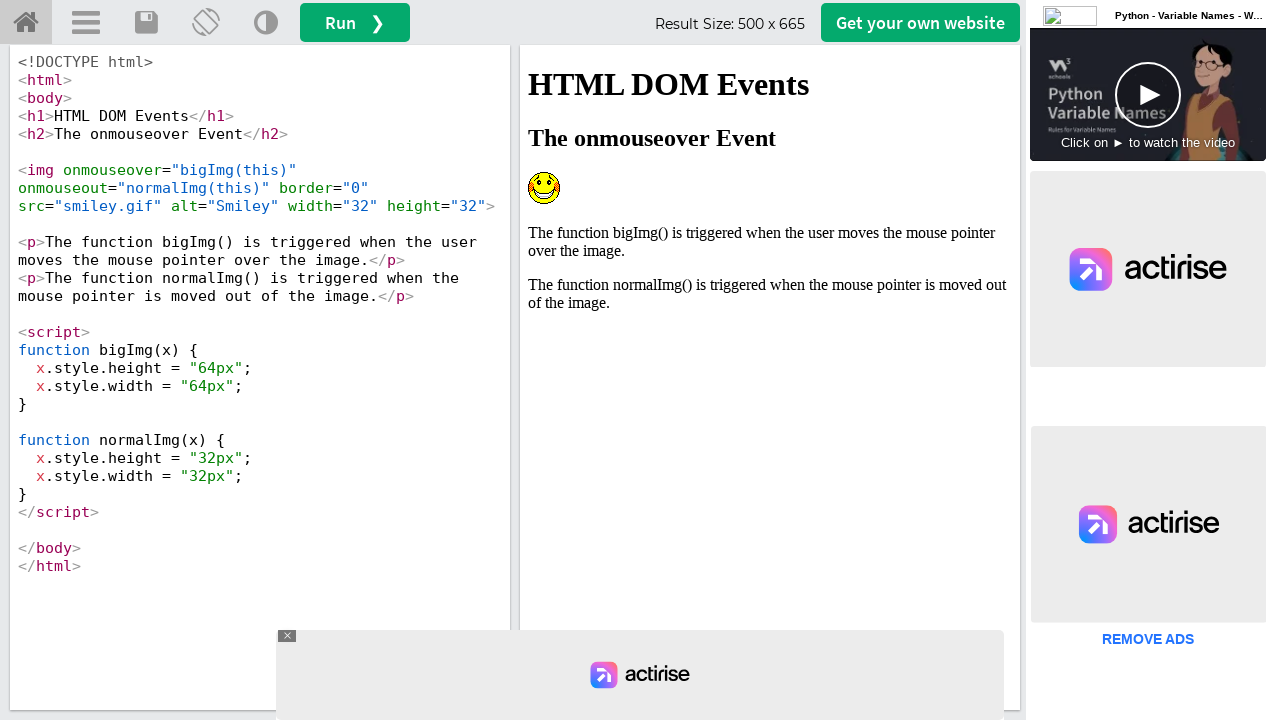

Located the iframeResult frame
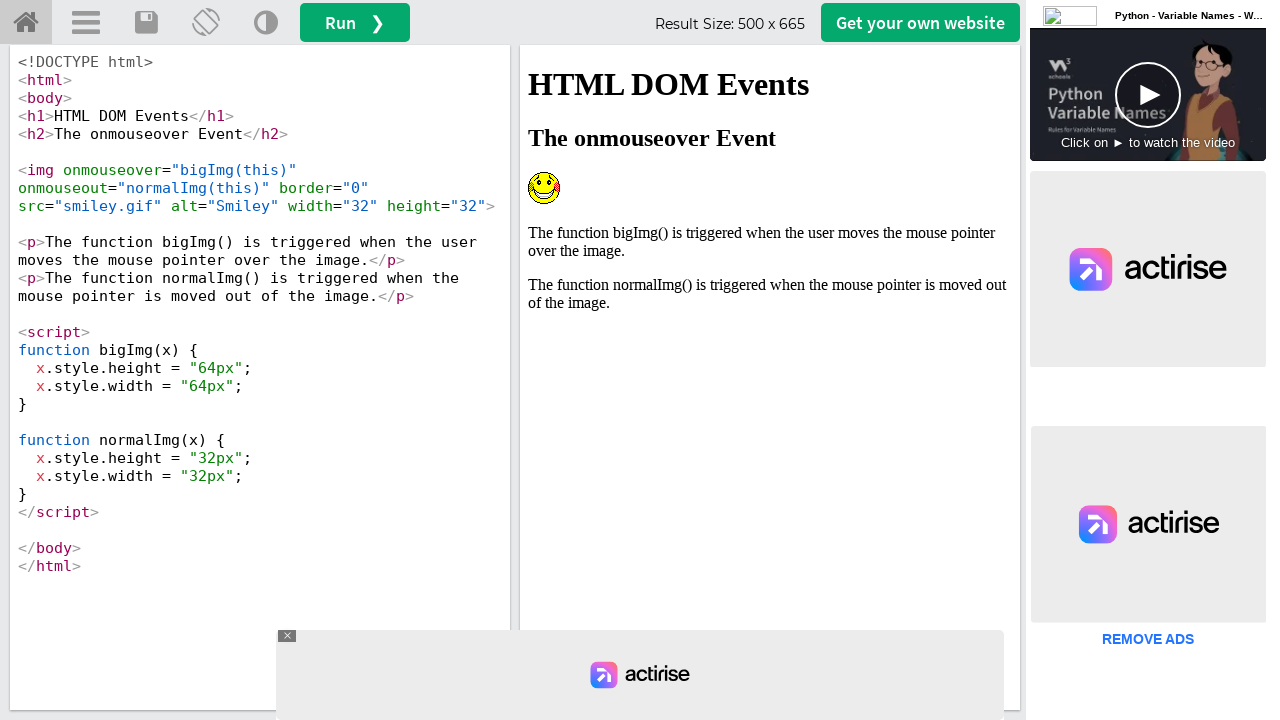

Hovered over the Smiley image to trigger mouseover event at (544, 188) on #iframeResult >> internal:control=enter-frame >> xpath=//img[@alt='Smiley']
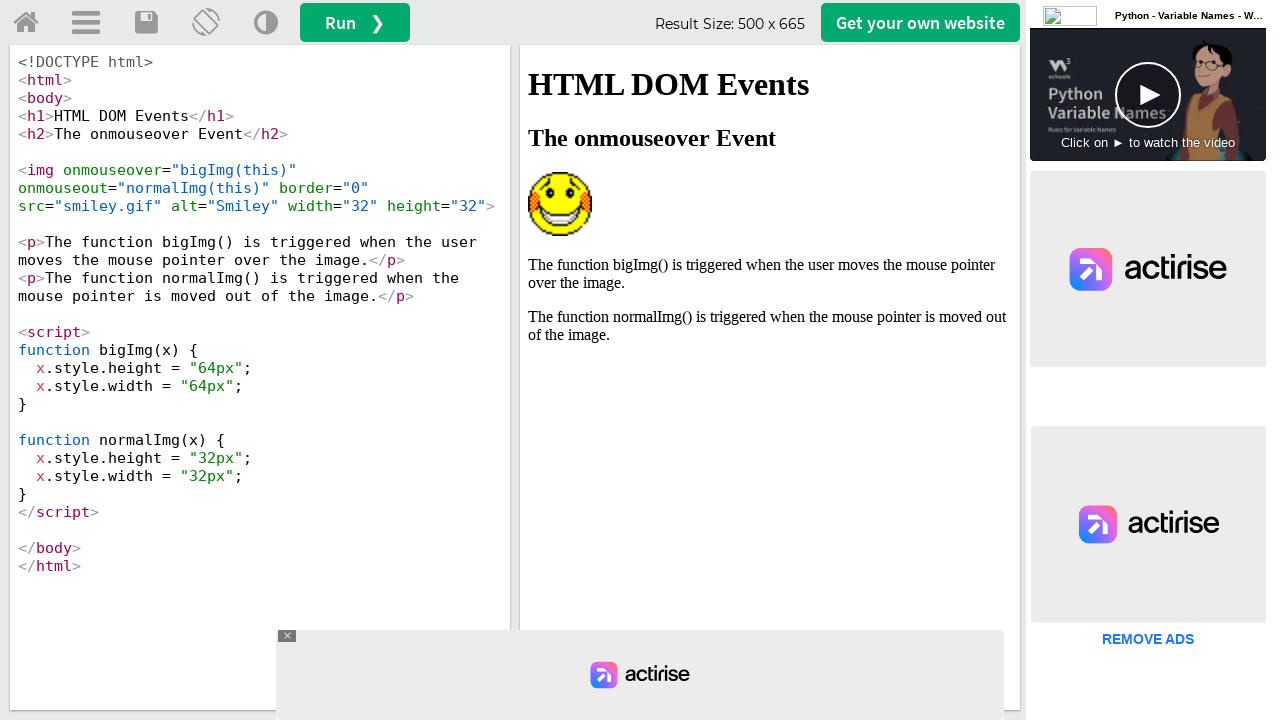

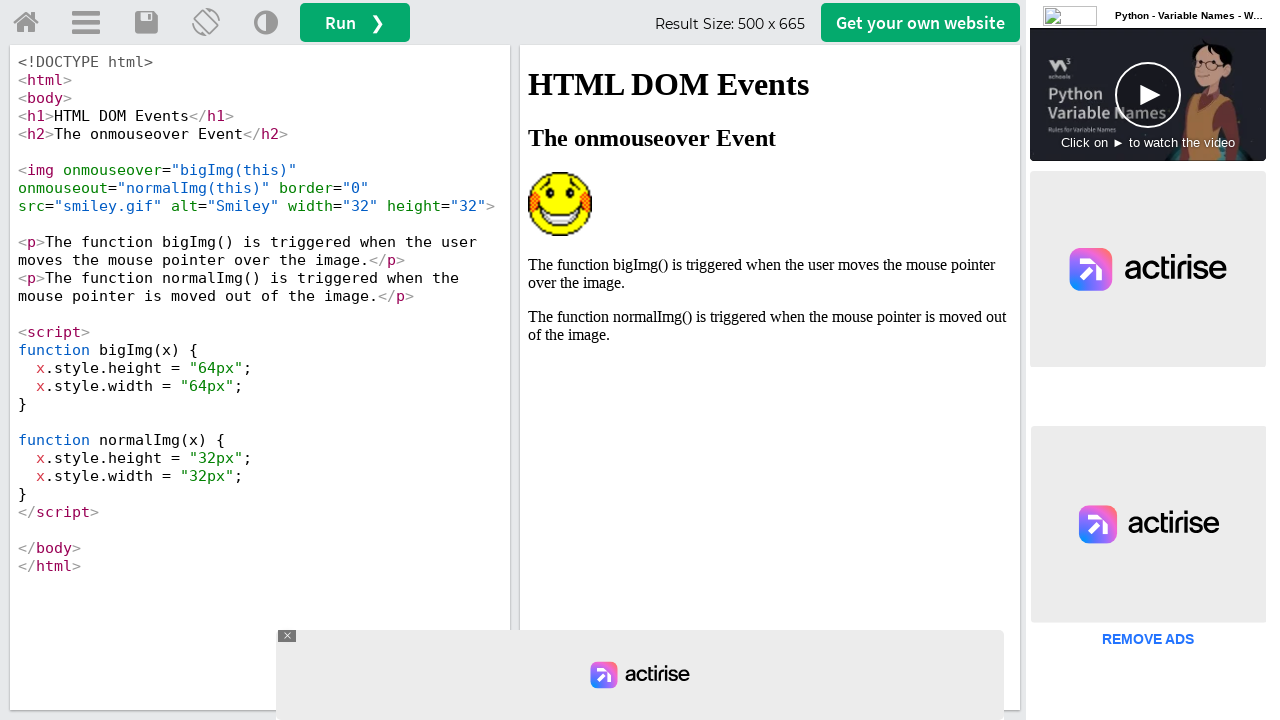